Tests radio button and checkbox selection functionality by clicking the under 18 radio button, clicking a Java checkbox, verifying selection states, then unchecking the checkbox

Starting URL: https://automationfc.github.io/basic-form/index.html

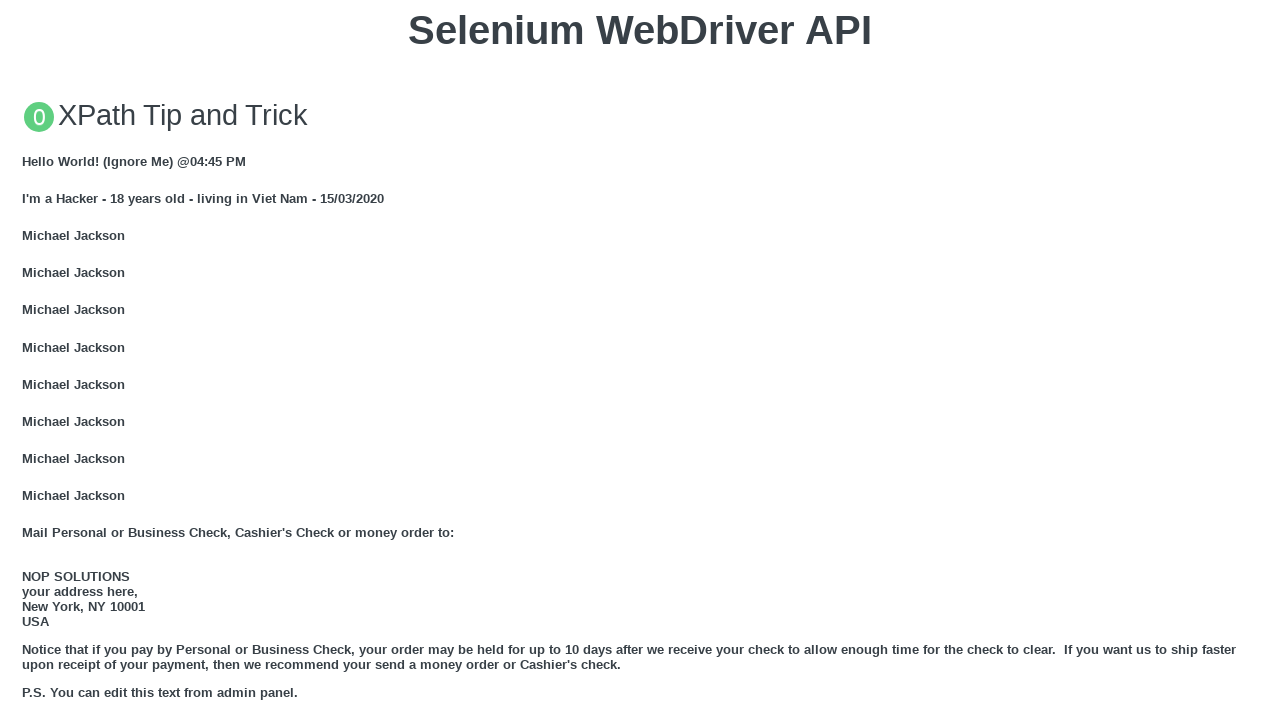

Waited for under 18 radio button to load
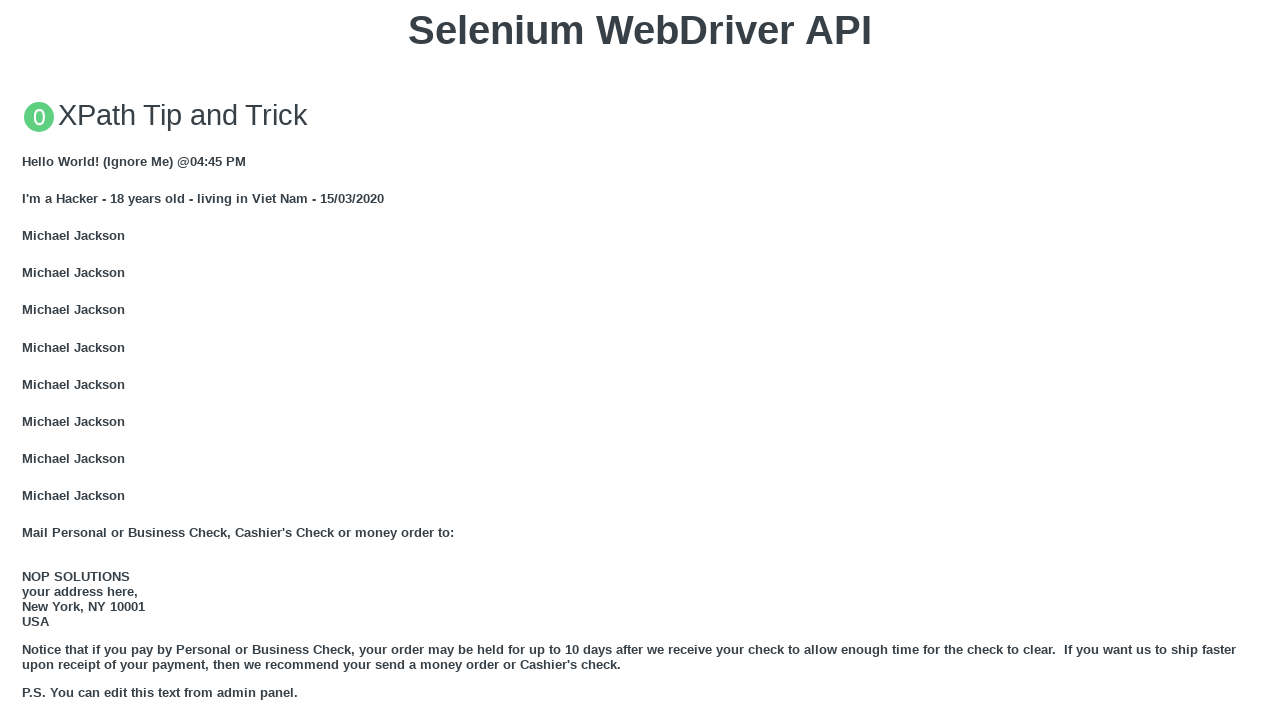

Clicked the under 18 radio button at (28, 360) on input#under_18
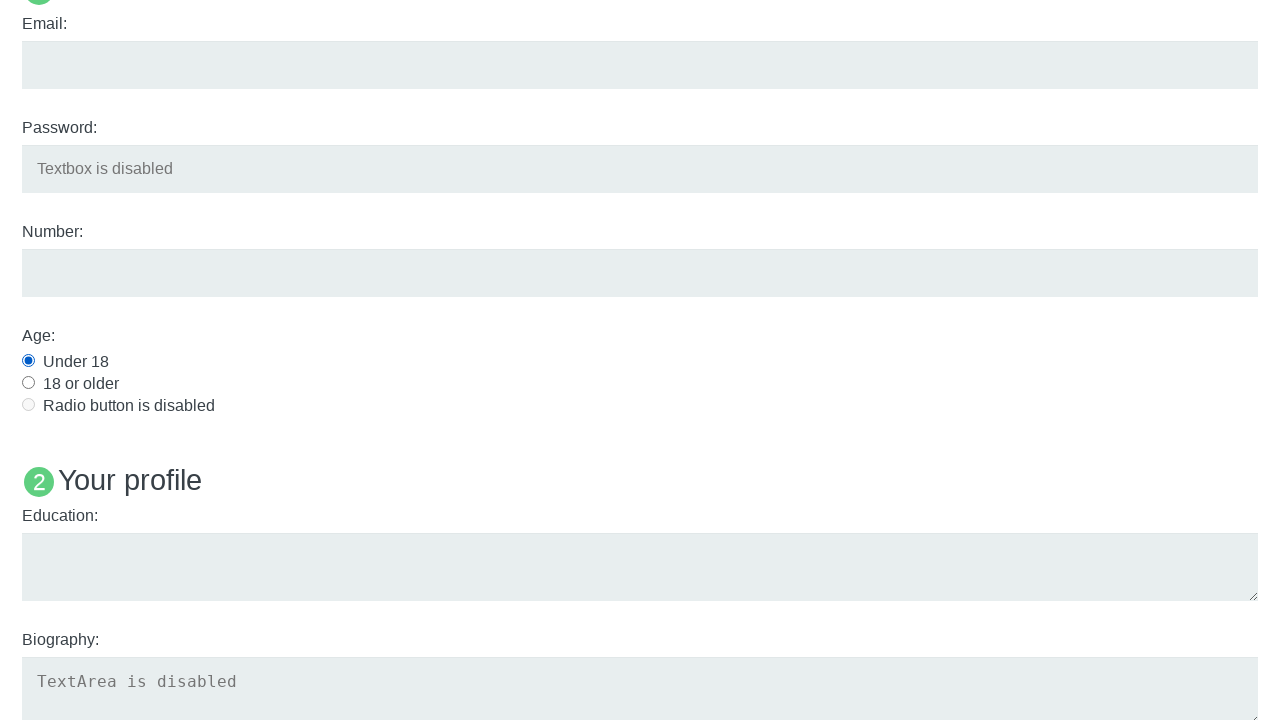

Clicked the Java checkbox to select it at (28, 361) on input#java
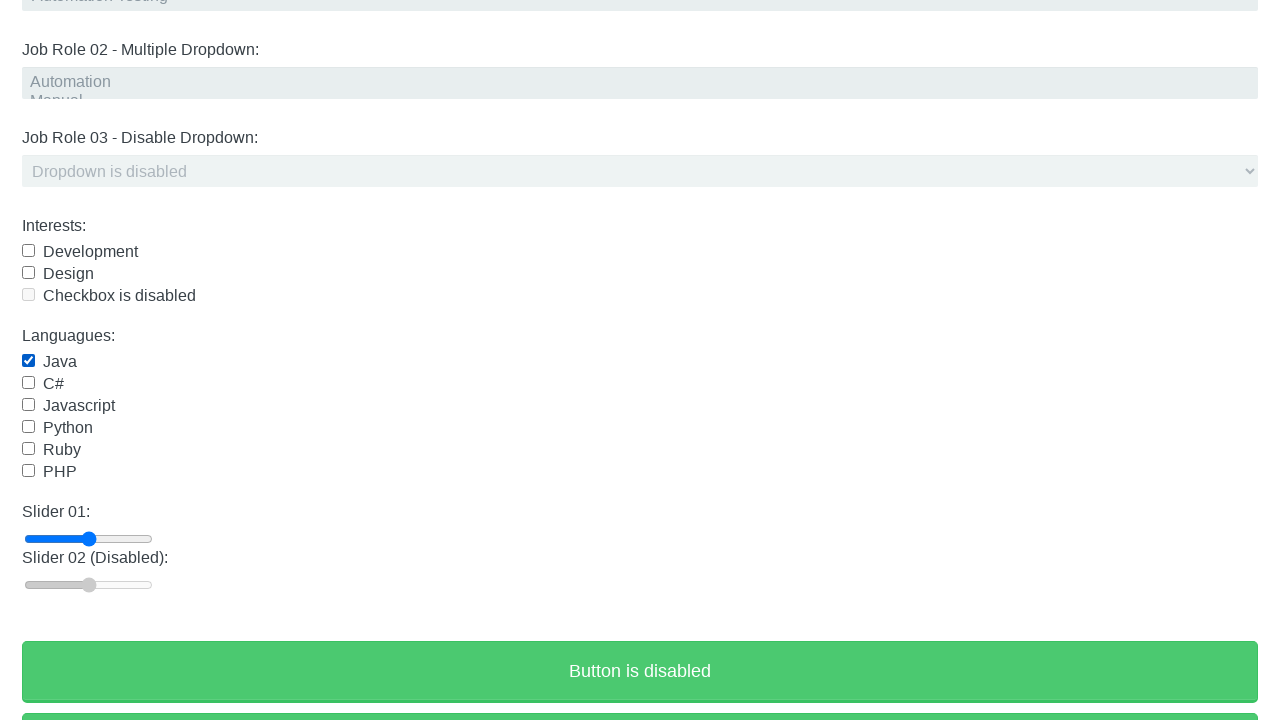

Verified under 18 radio button is selected
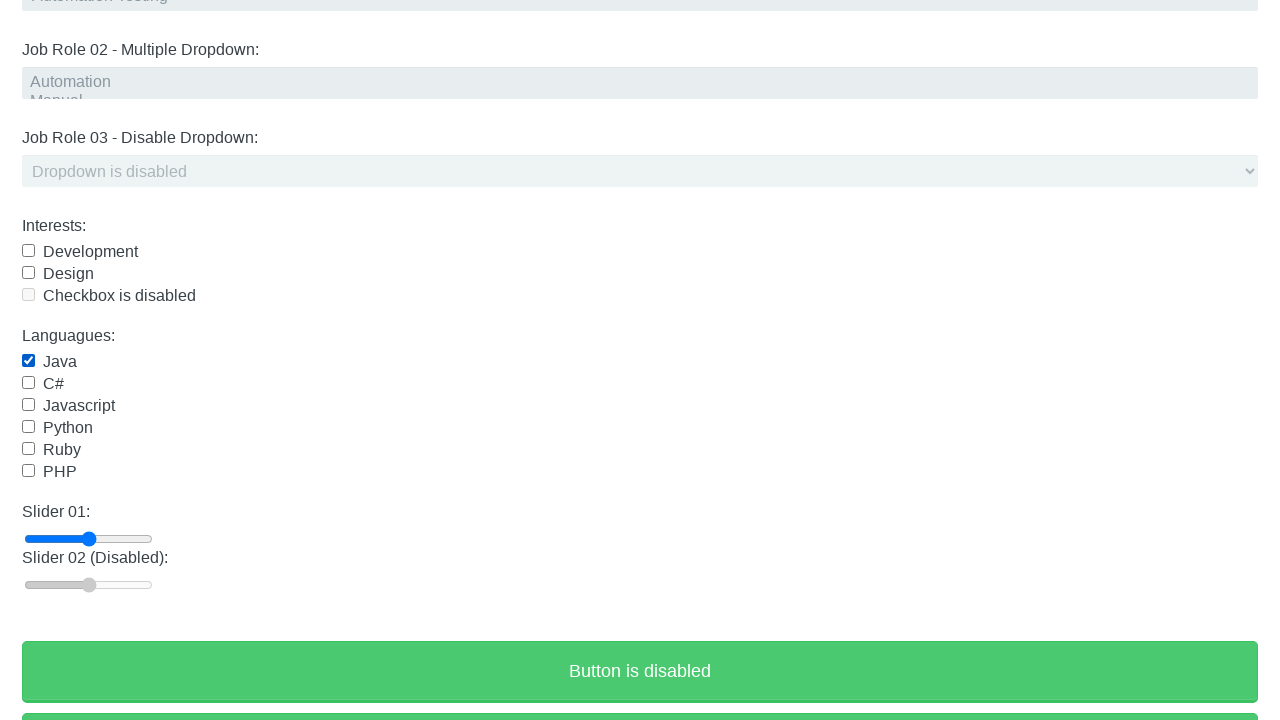

Verified Java checkbox is selected
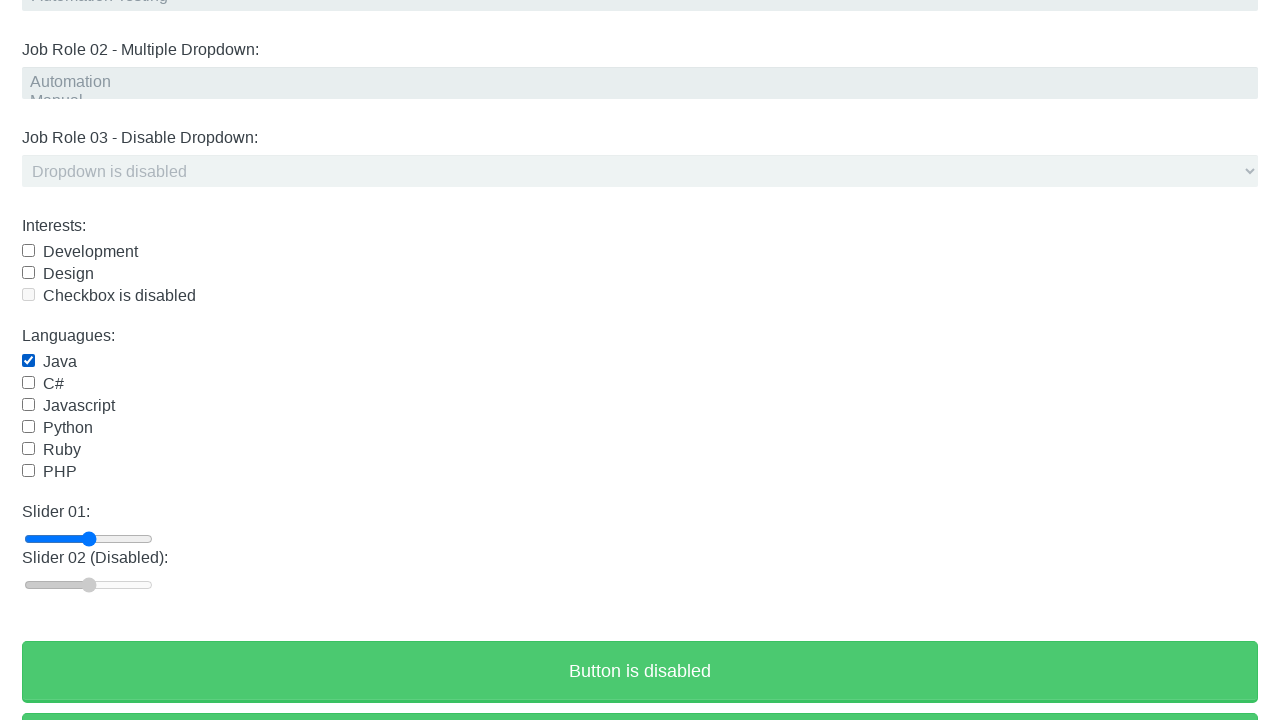

Clicked the Java checkbox to deselect it at (28, 361) on input#java
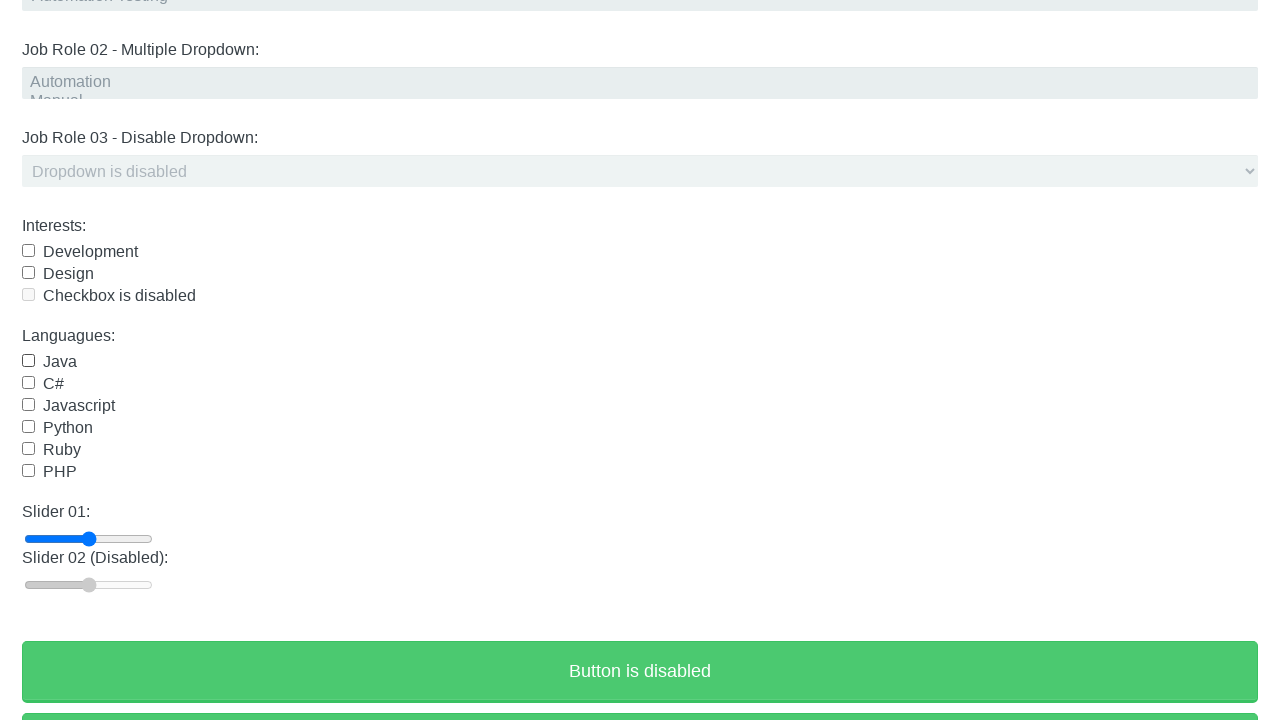

Verified Java checkbox is now deselected
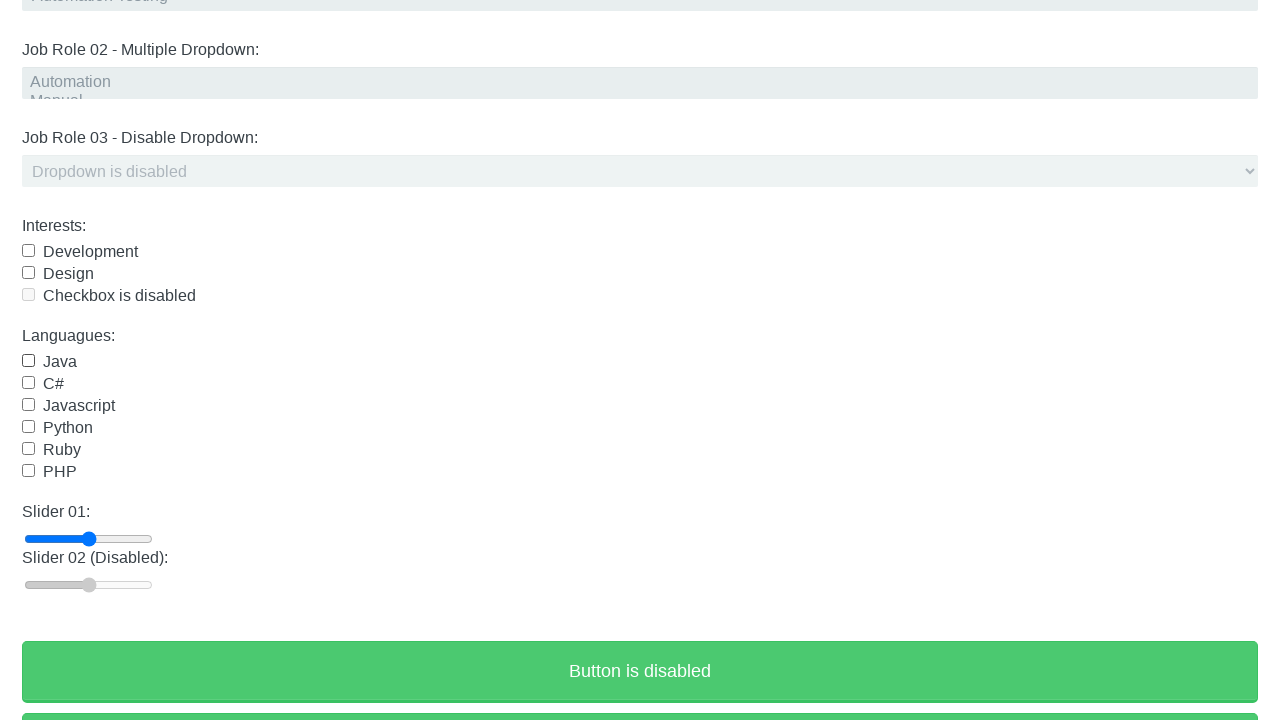

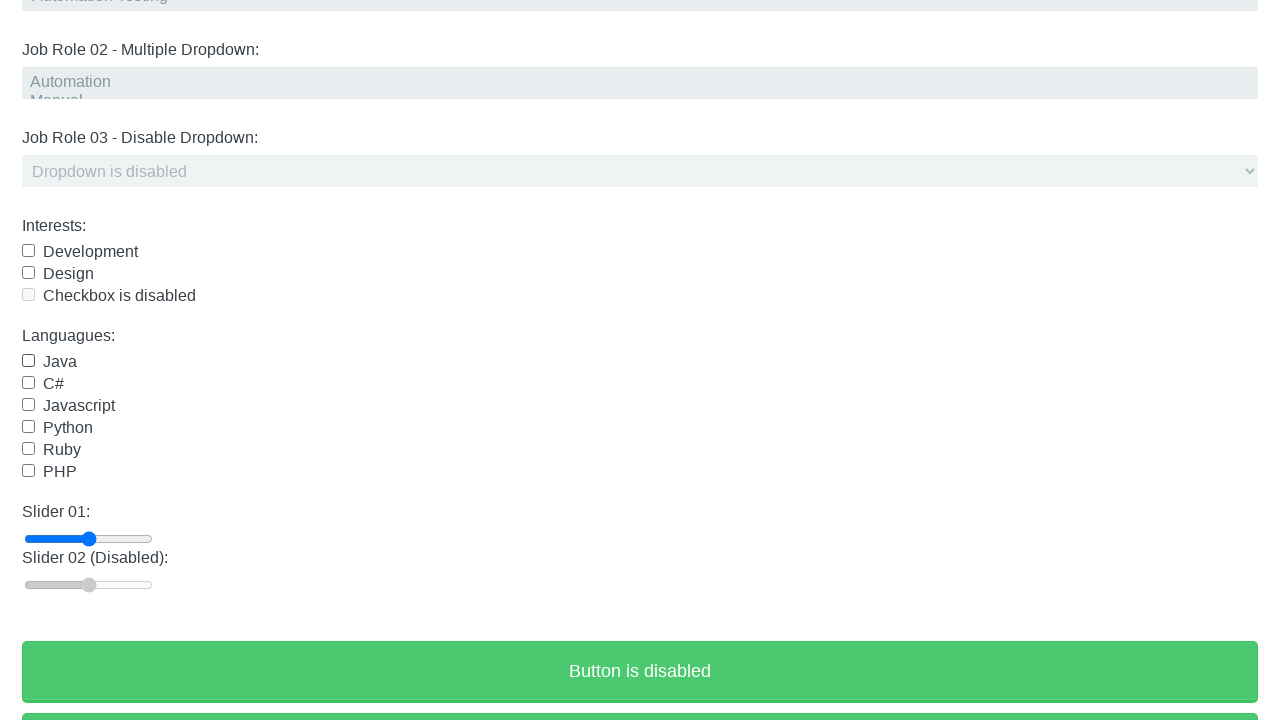